Tests clicking on a "Register" link and verifies the resulting page displays the expected heading.

Starting URL: http://www.webminal.org/

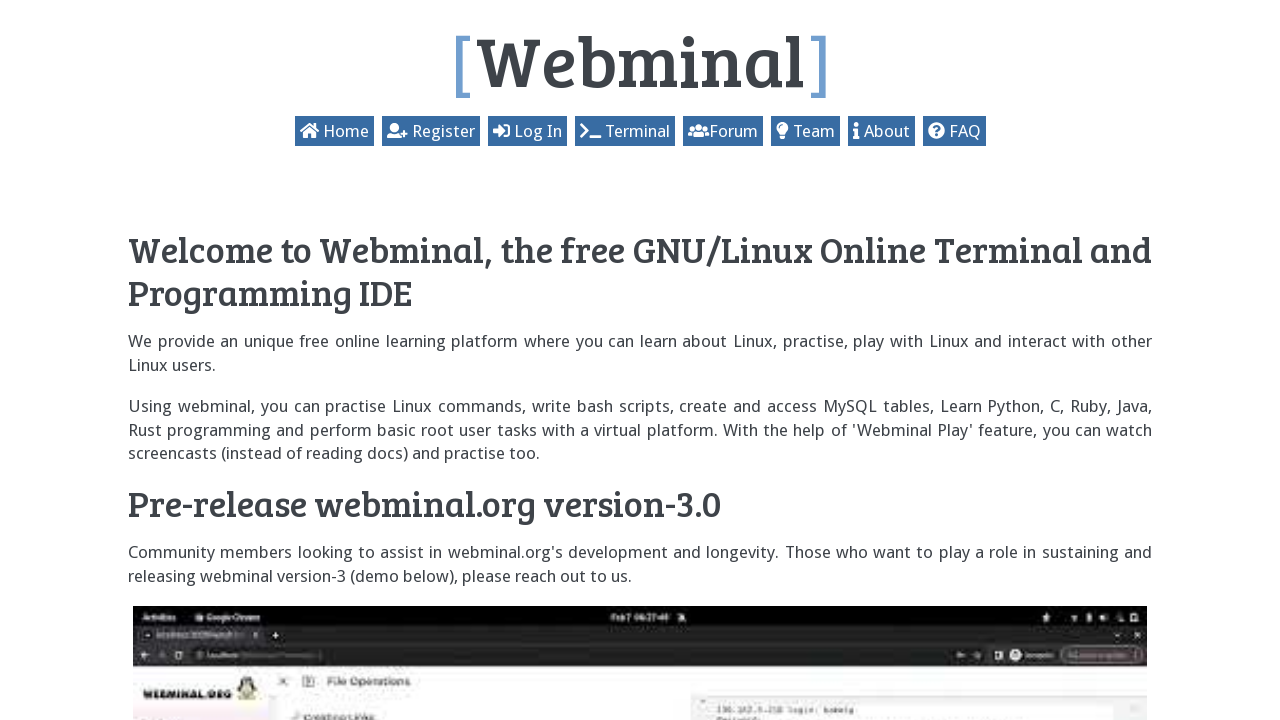

Clicked on the Register link at (397, 131) on a:text('Register')
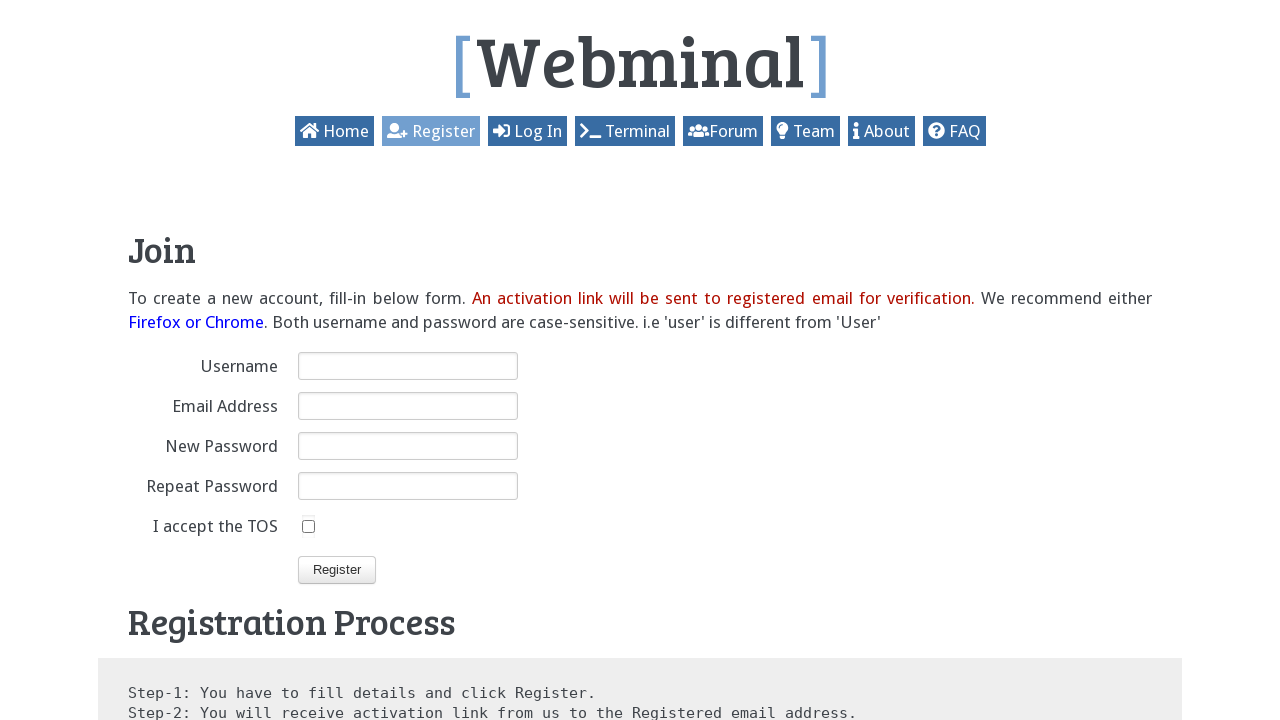

Waited for h2 heading to load
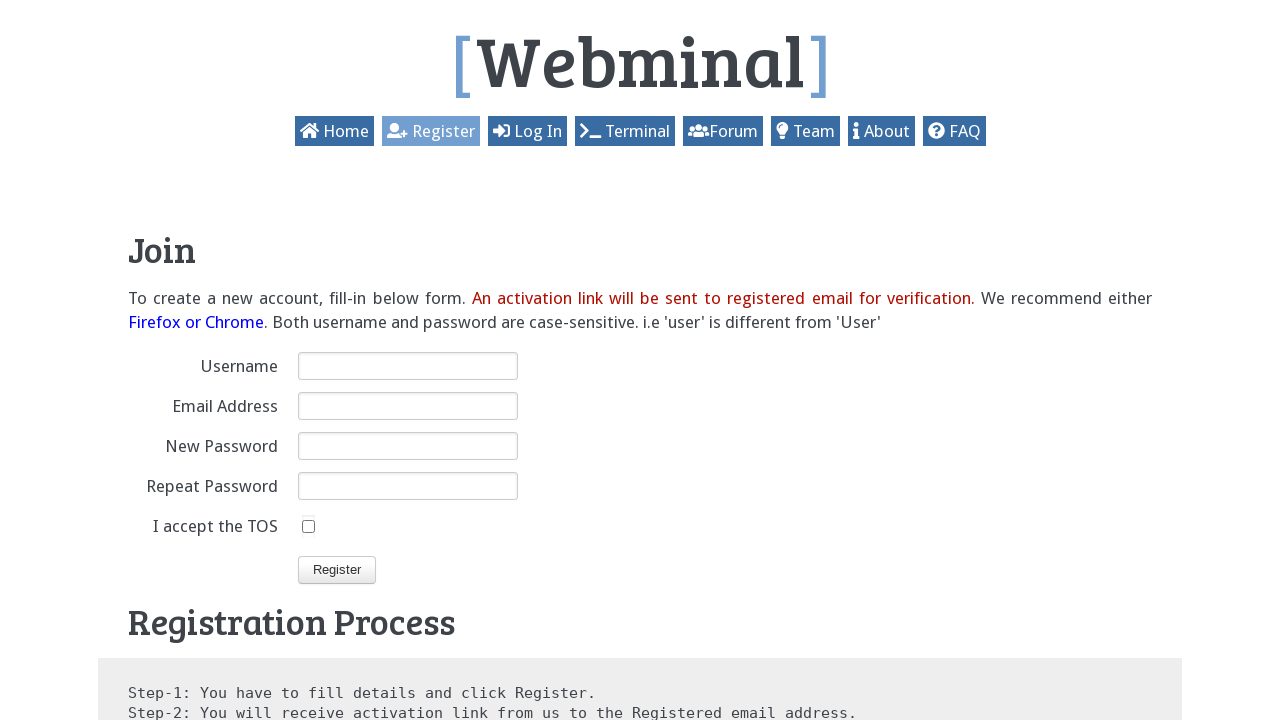

Located the h2 heading element
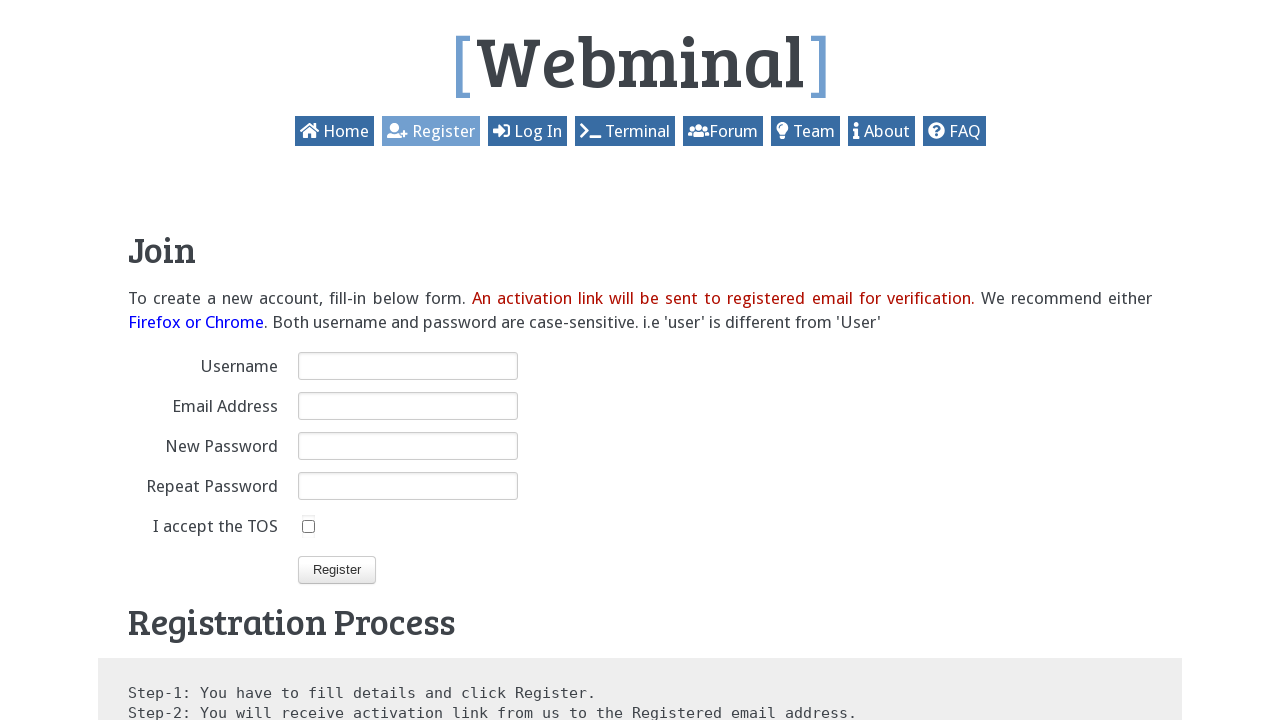

Verified heading text equals 'Join'
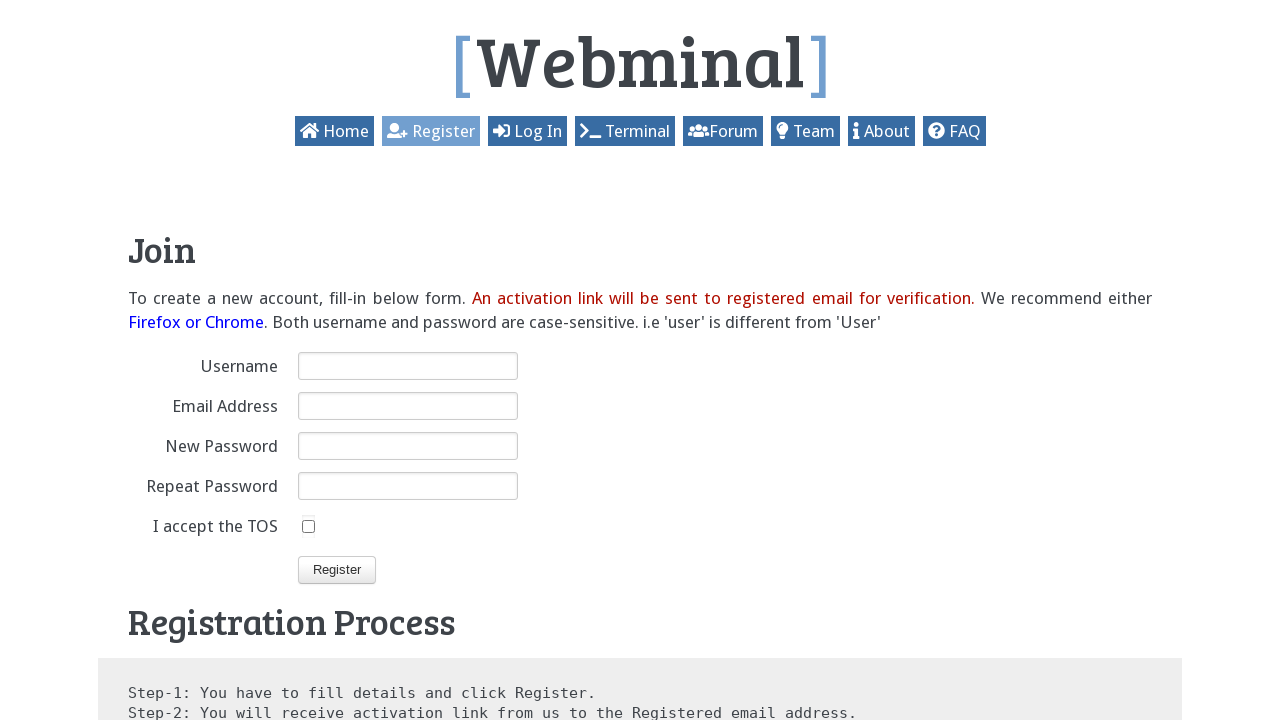

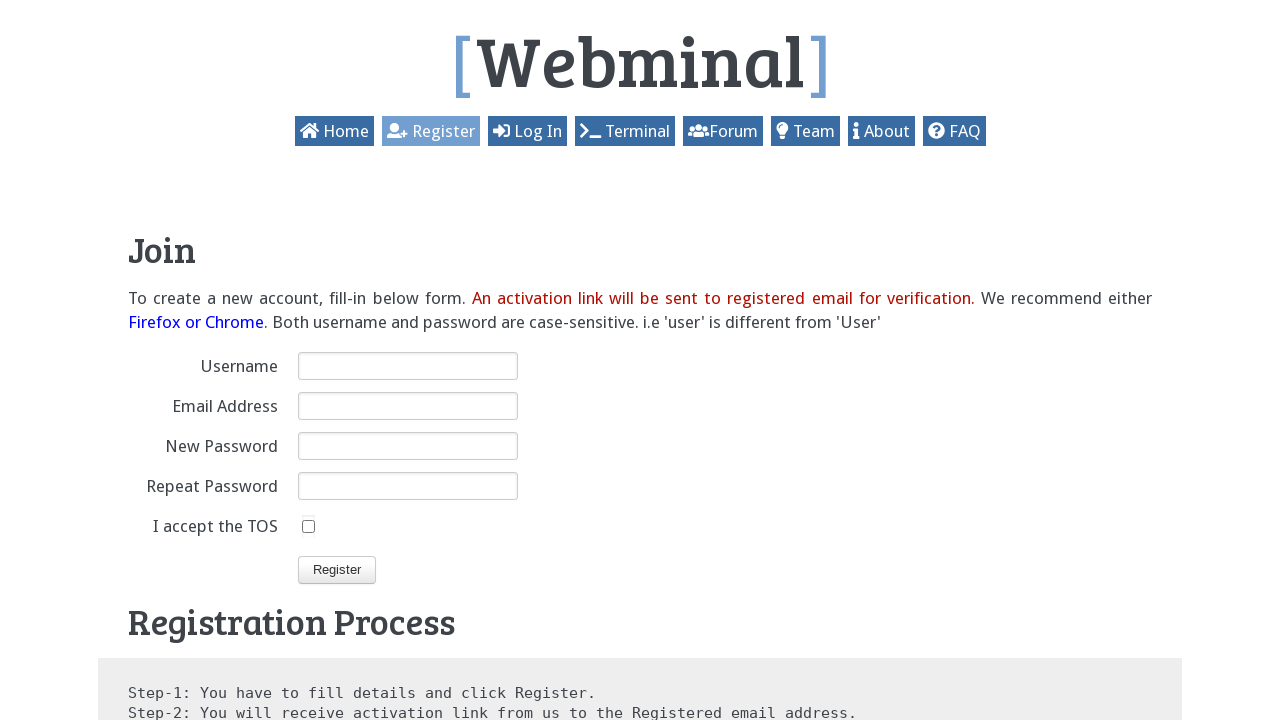